Tests mouse hover functionality on an e-commerce jewelry site by hovering over the "Rings" navigation menu to reveal a dropdown, then clicking on the "Diamond Rings" submenu option.

Starting URL: https://www.bluestone.com

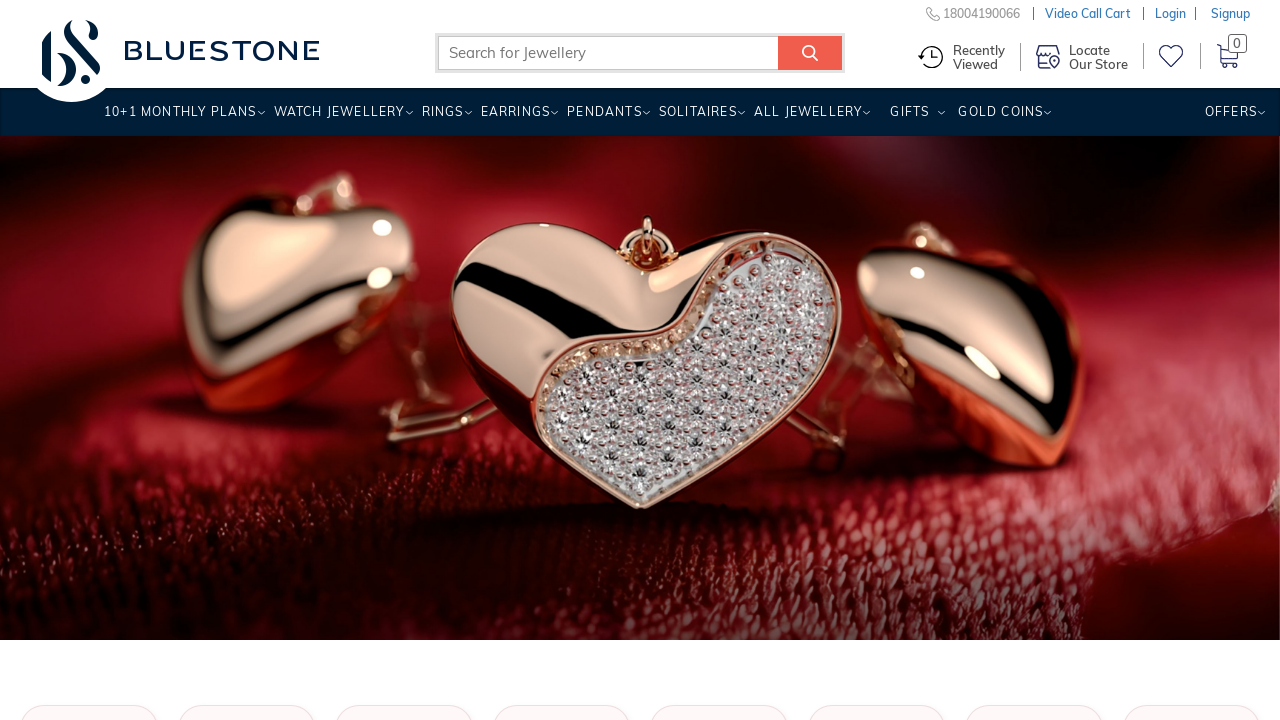

Hovered over 'Rings' navigation menu to reveal dropdown at (442, 119) on xpath=//a[.='Rings ']
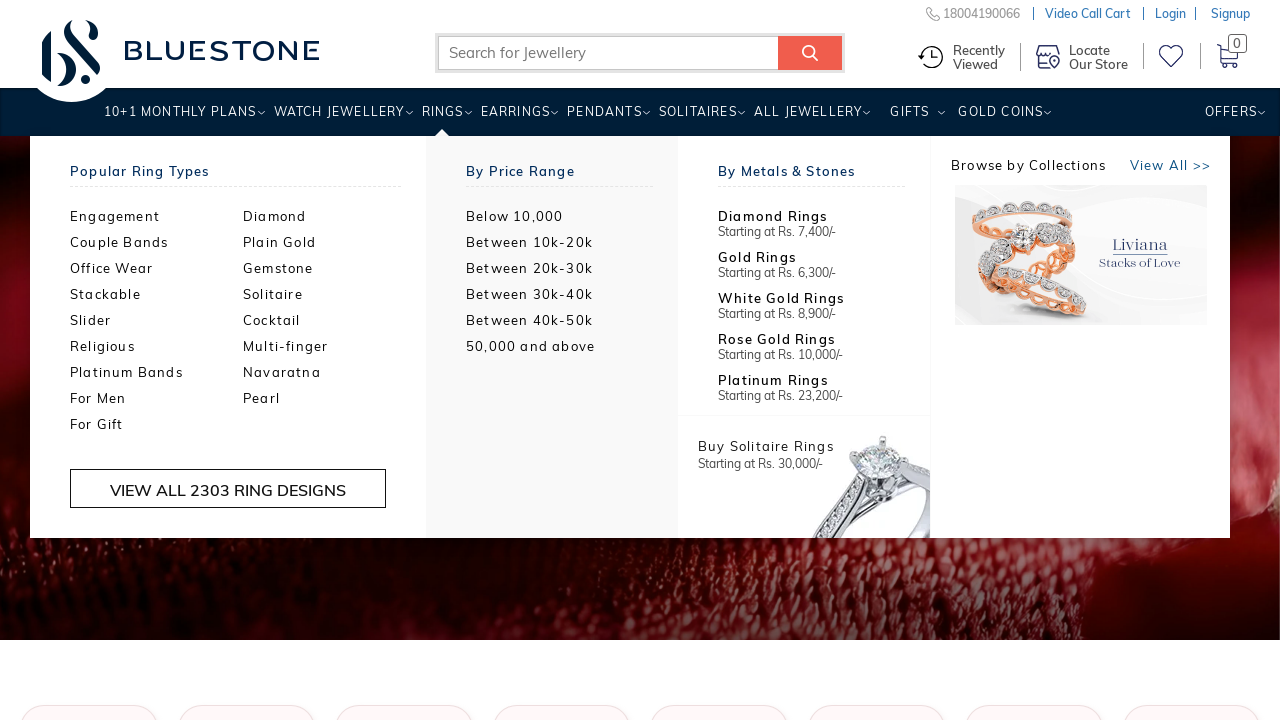

Waited for dropdown menu to appear
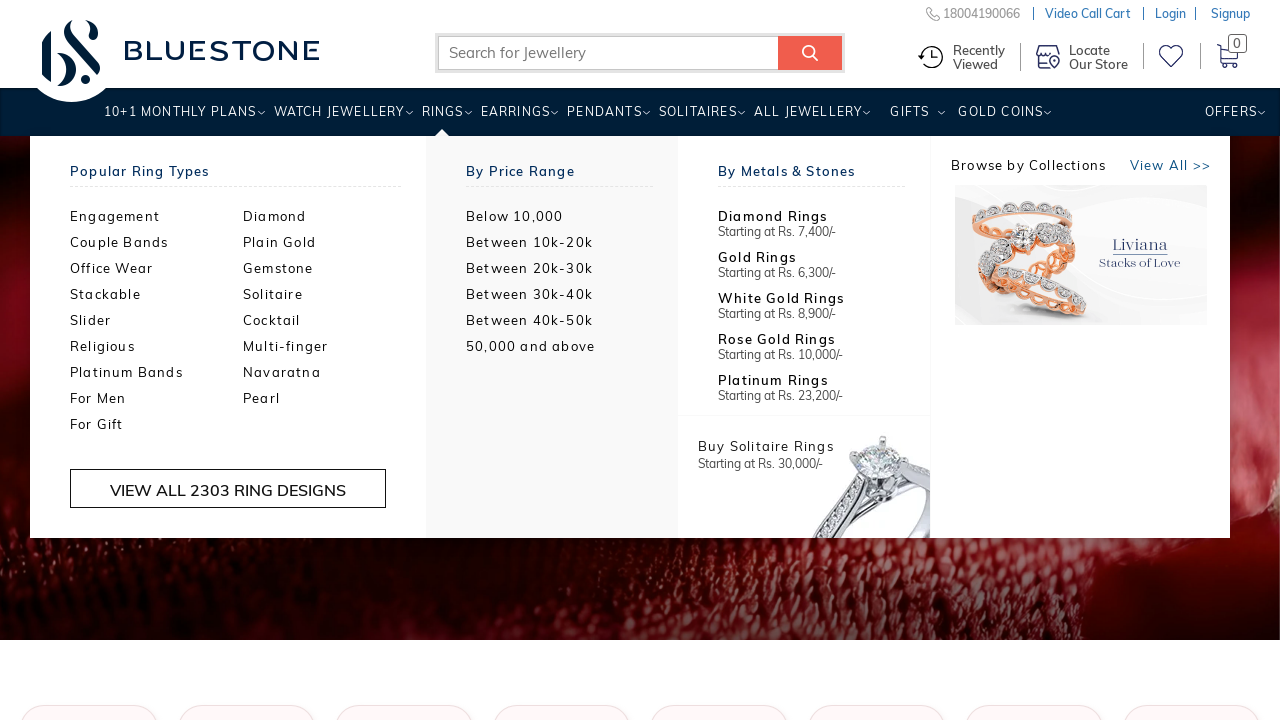

Clicked on 'Diamond Rings' submenu option at (330, 216) on xpath=//a[text()='Diamond' and @title='Diamond Rings']
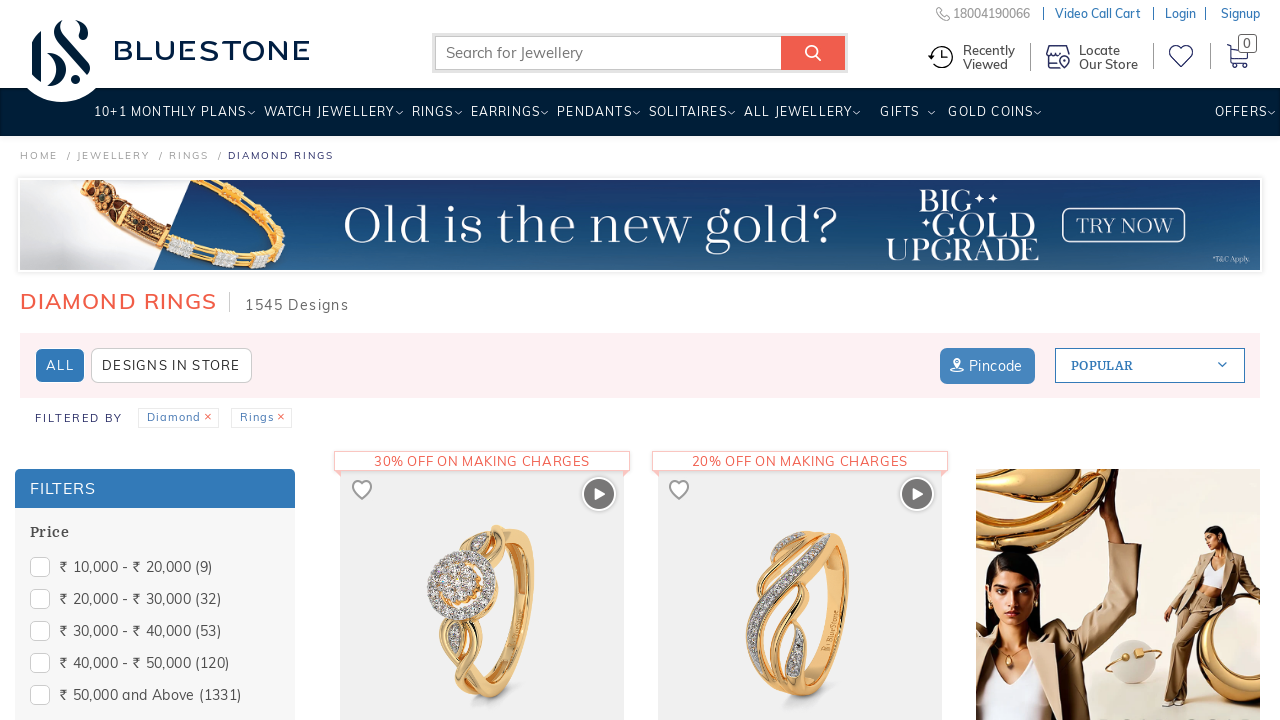

Waited for page to reach networkidle state
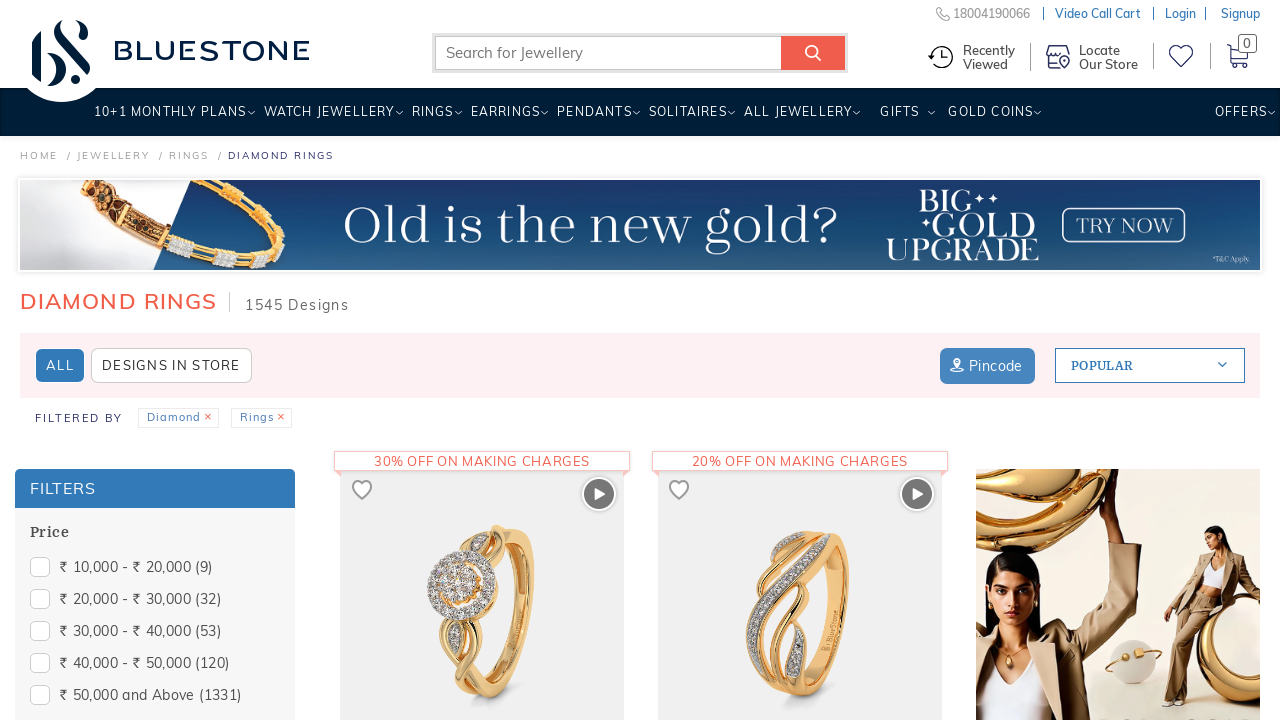

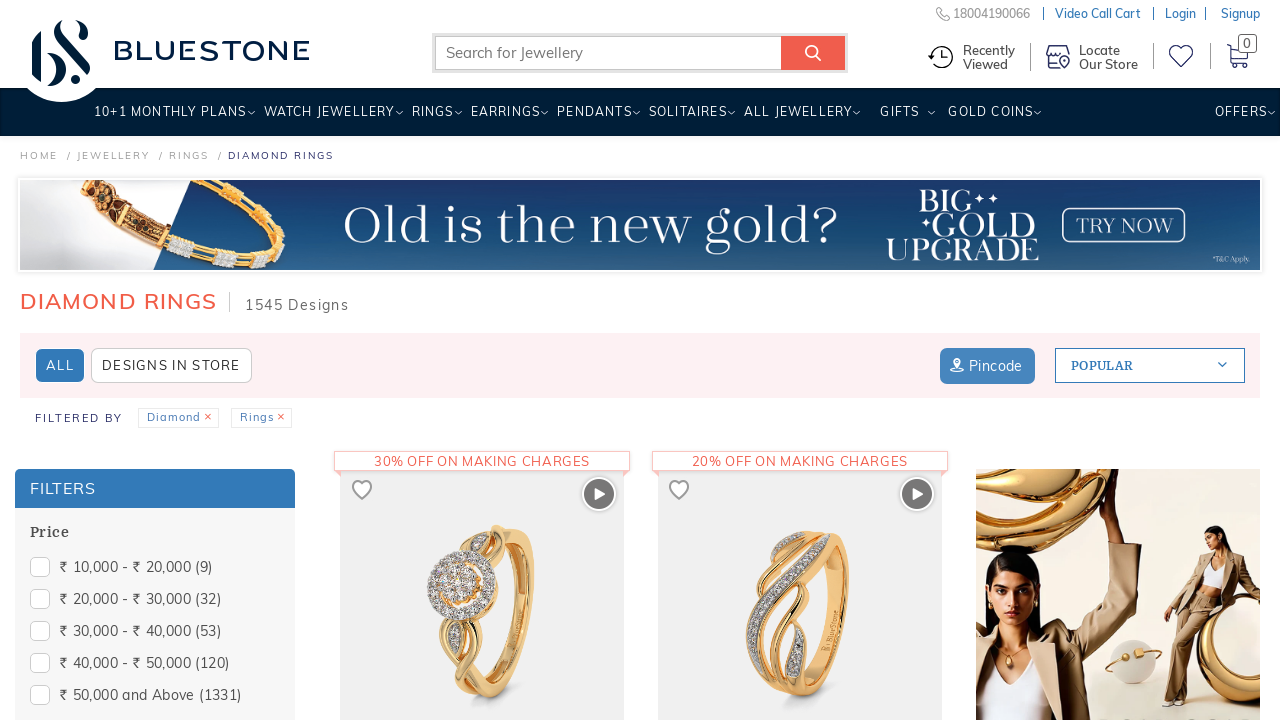